Navigates to the Calley call-from-browser page and waits for it to load completely

Starting URL: https://www.getcalley.com/calley-call-from-browser/

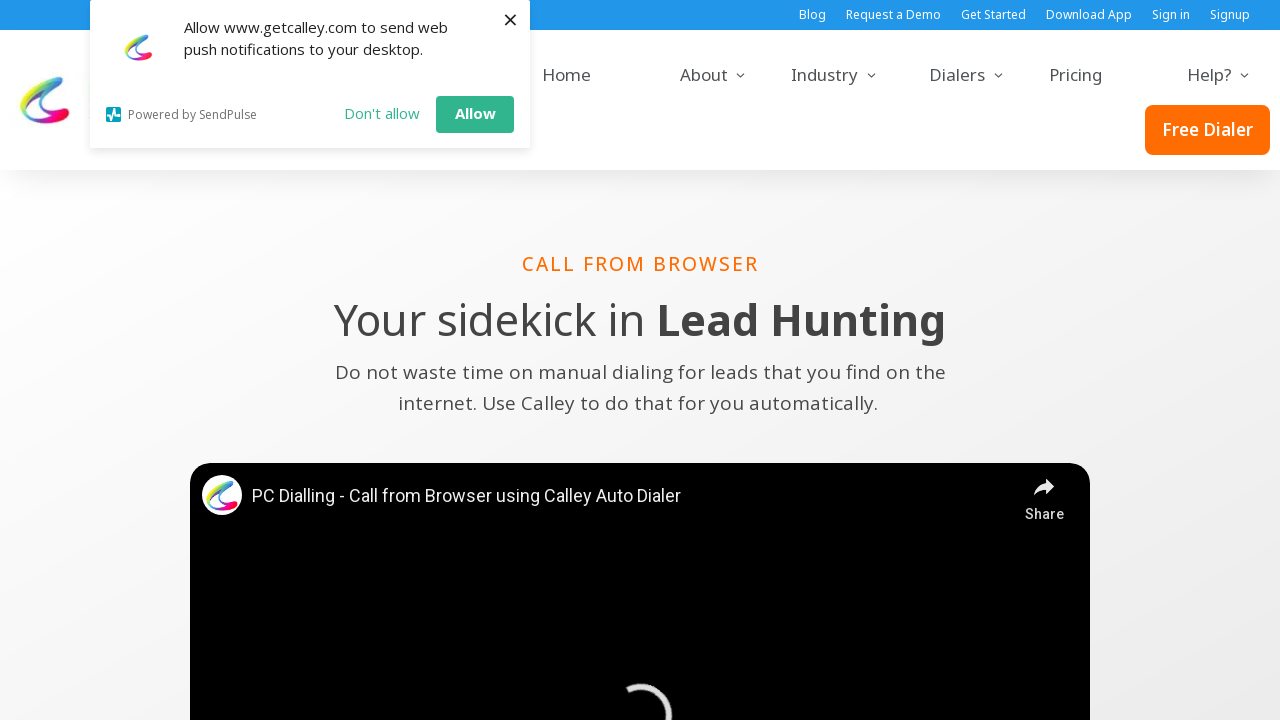

Waited for page to fully load (networkidle state reached)
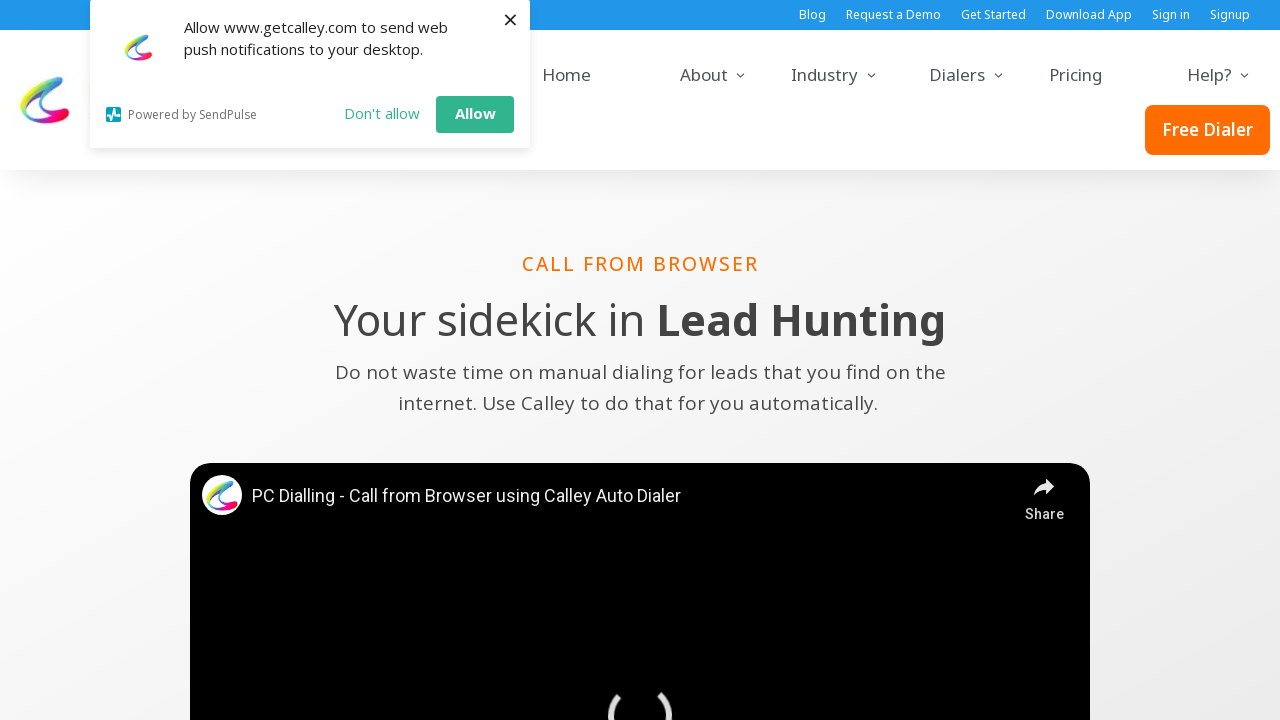

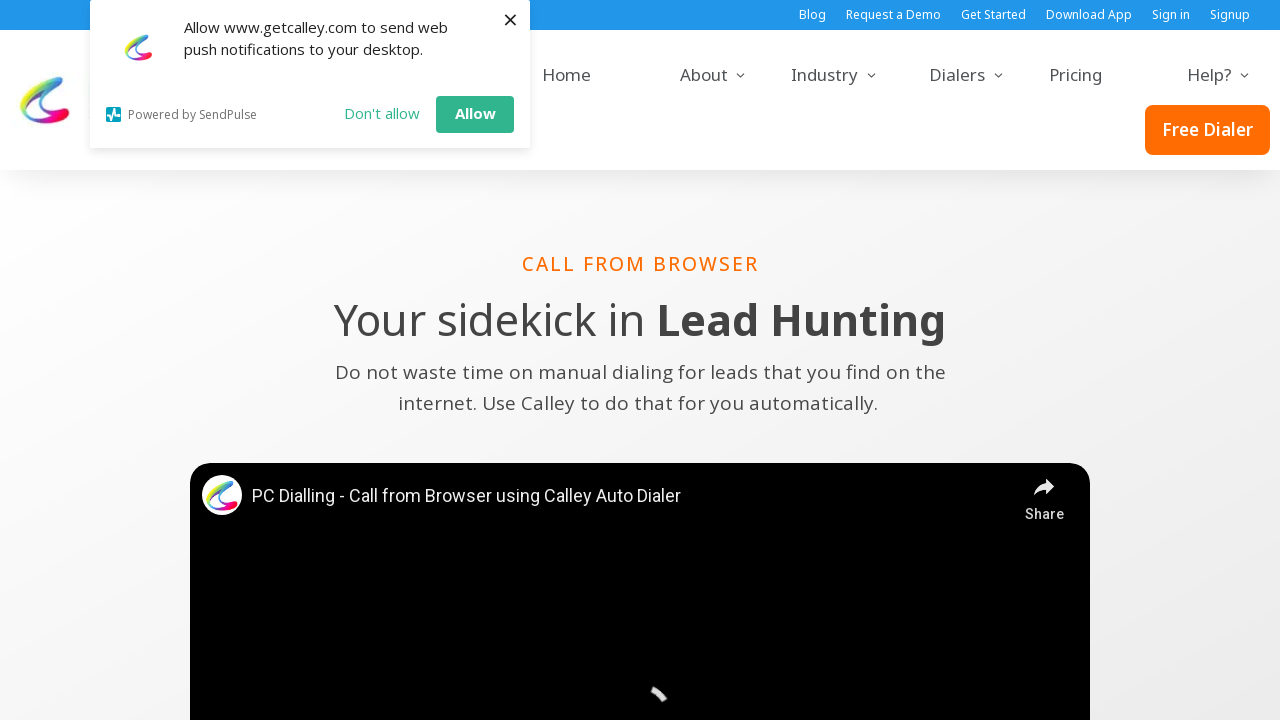